Tests form interaction by filling a name field, clicking a gender radio button, scrolling to the bottom of the page, and then scrolling back to the top.

Starting URL: https://testautomationpractice.blogspot.com/

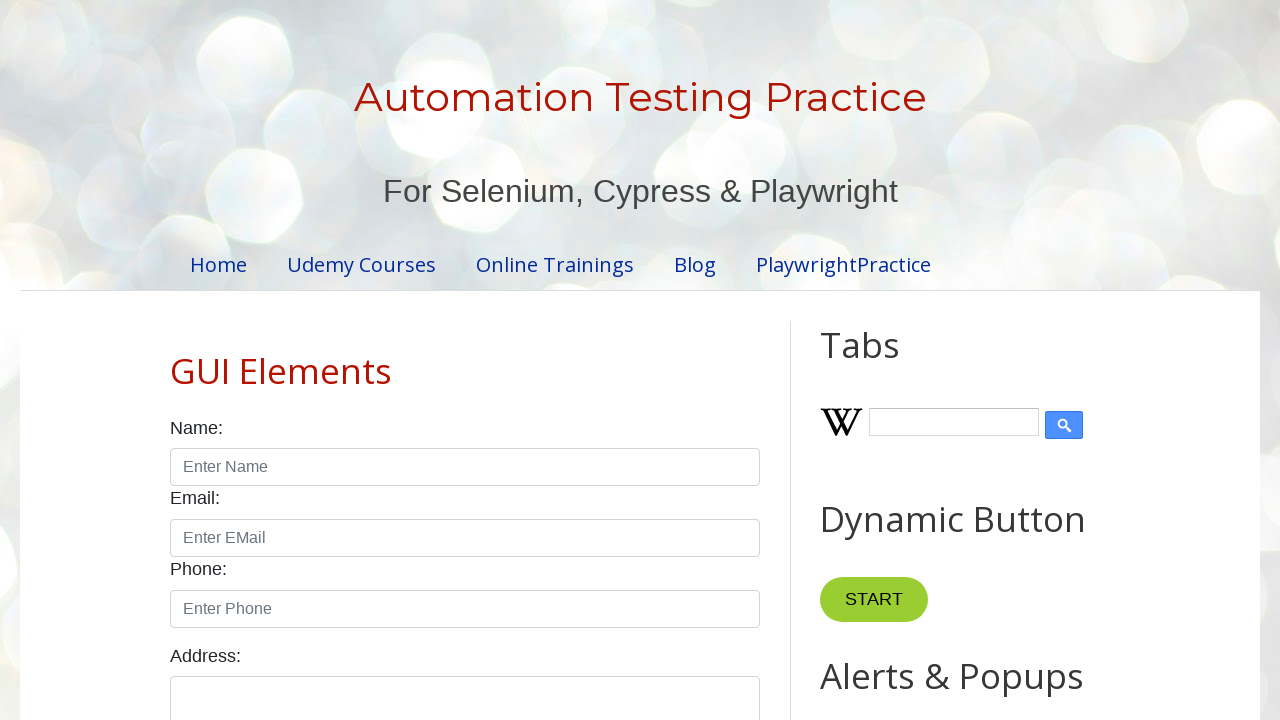

Filled name field with 'Adam' on input#name
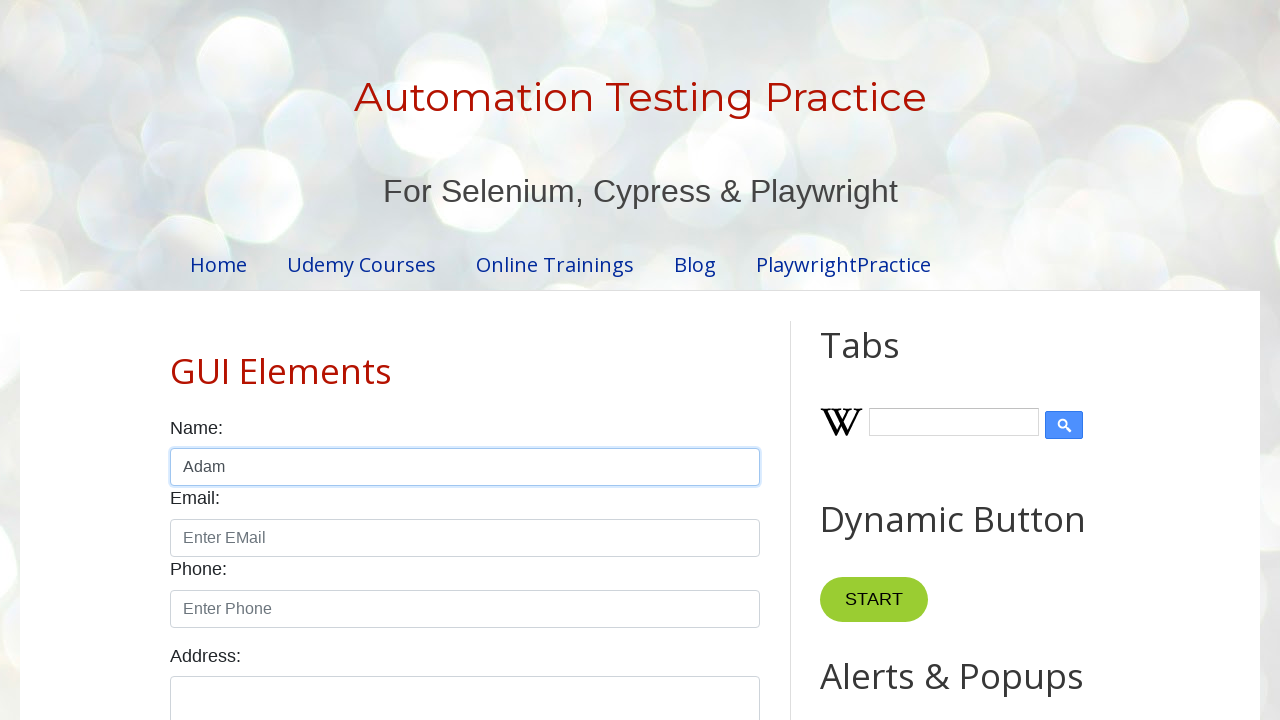

Clicked Female gender radio button at (292, 360) on label:has-text('Female')
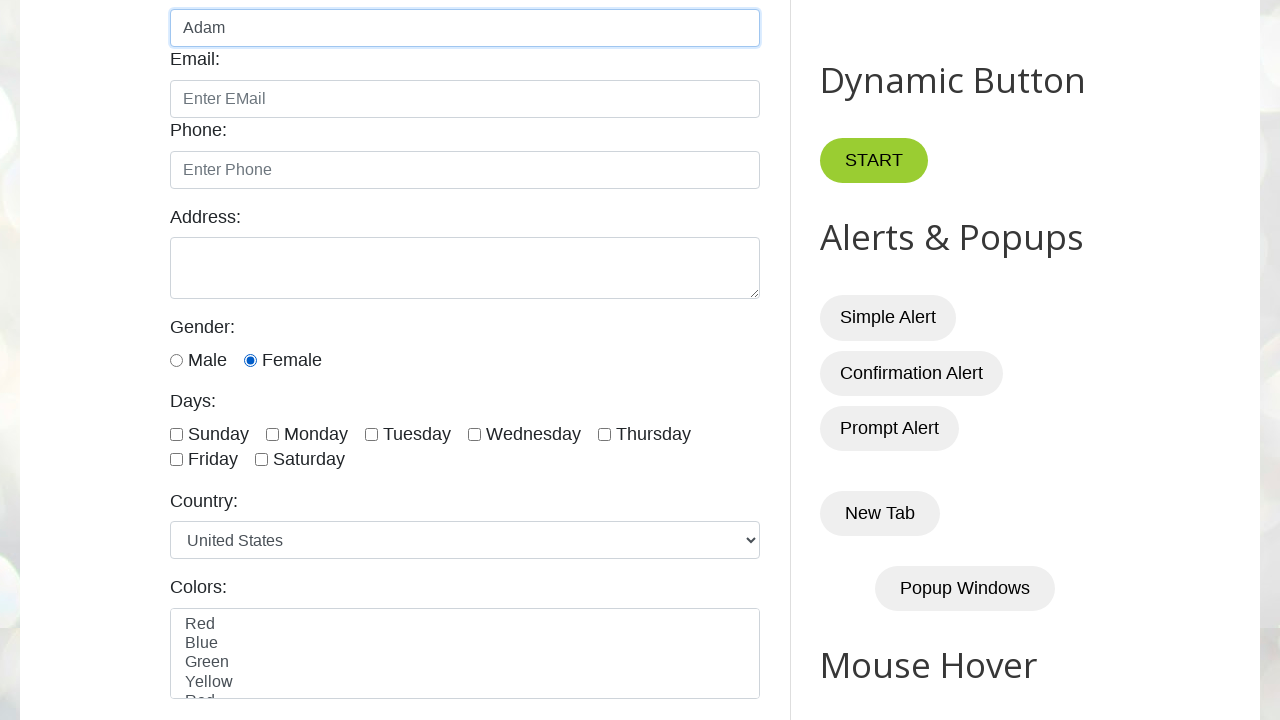

Scrolled to bottom of page
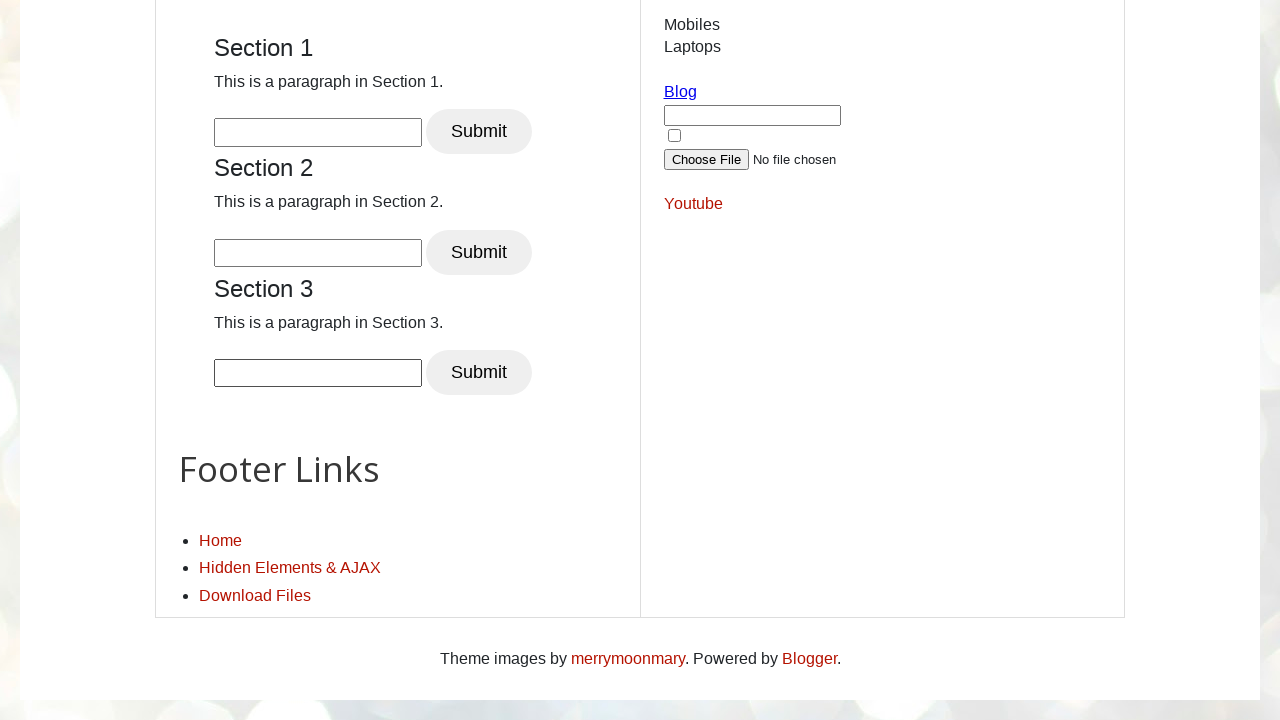

Waited 1 second for scroll effect to complete
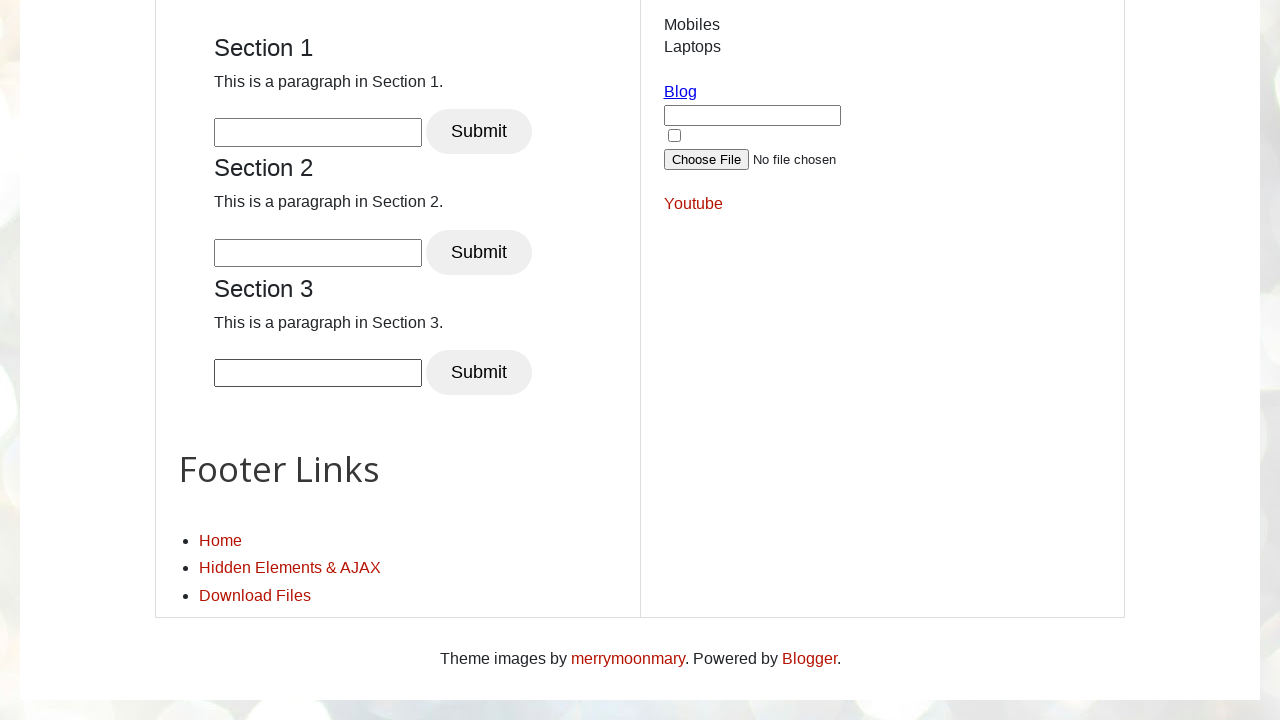

Scrolled back to top of page
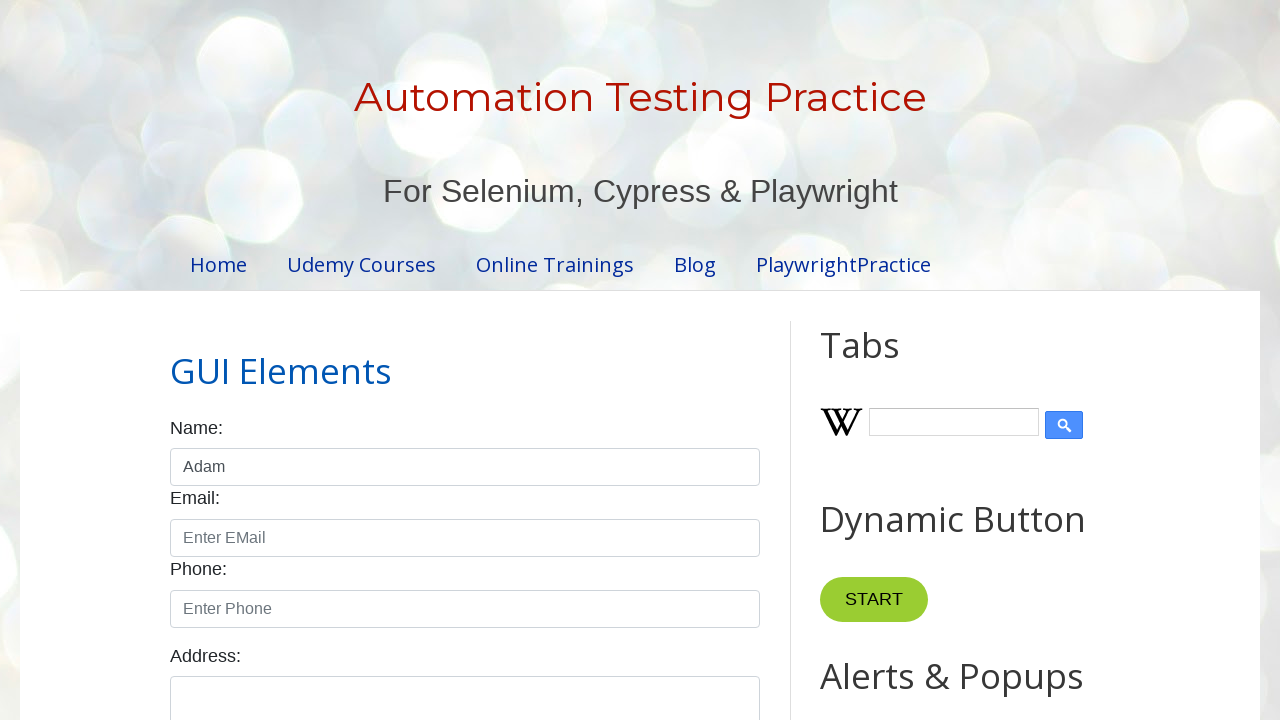

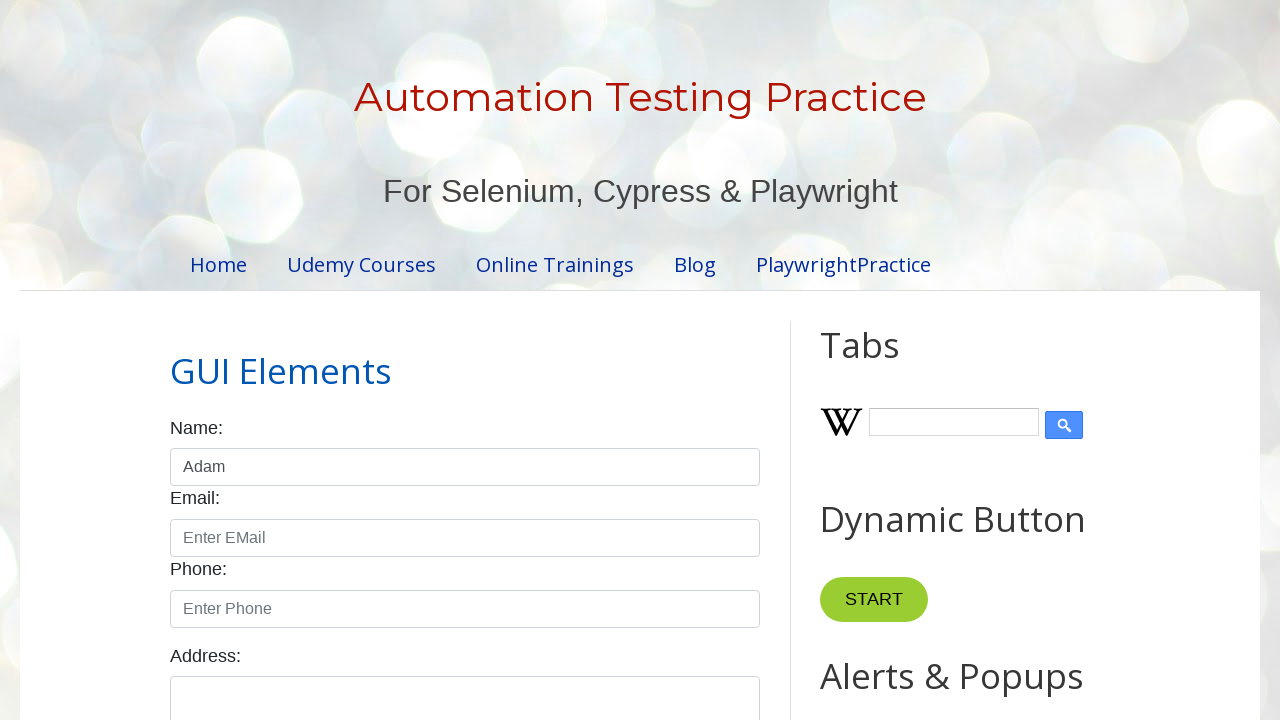